Tests form interactions on an Angular practice page including checking a checkbox, selecting a dropdown option, filling a password field, submitting the form, and navigating to the Shop page.

Starting URL: https://rahulshettyacademy.com/angularpractice/

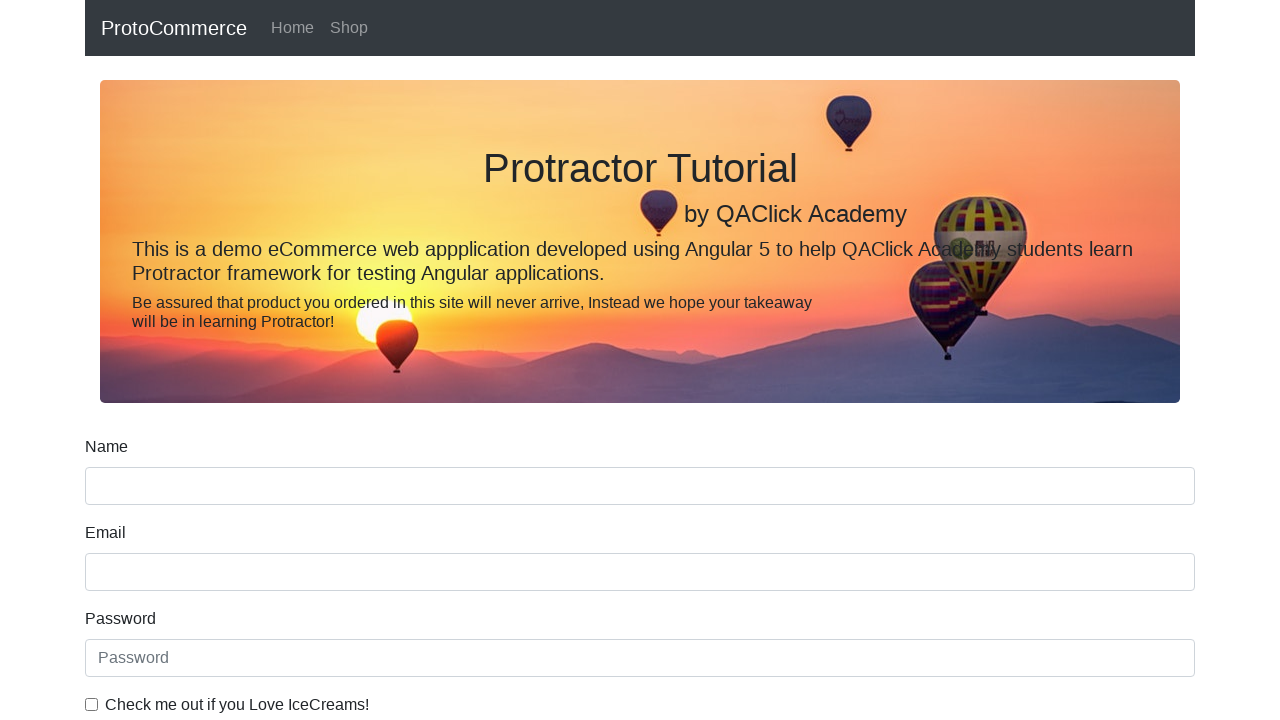

Checked the ice cream checkbox at (92, 704) on internal:label="Check me out if you Love IceCreams!"i
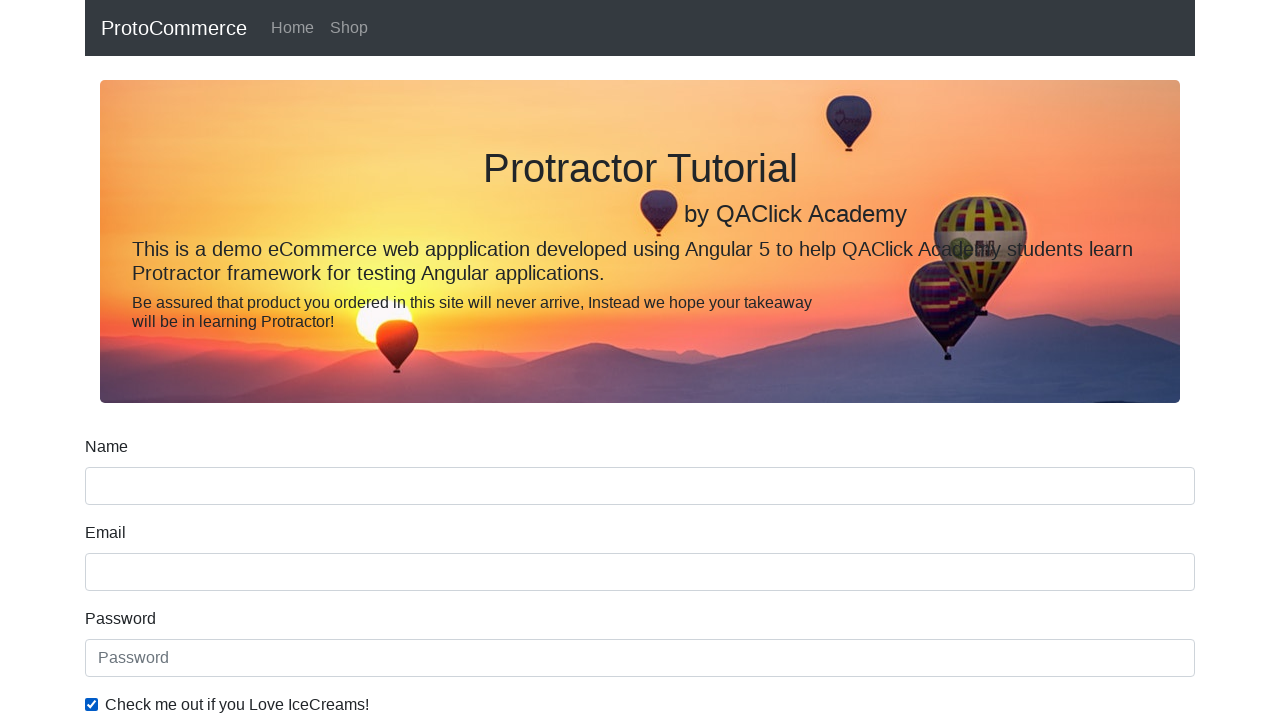

Selected 'Female' from the gender dropdown on #exampleFormControlSelect1
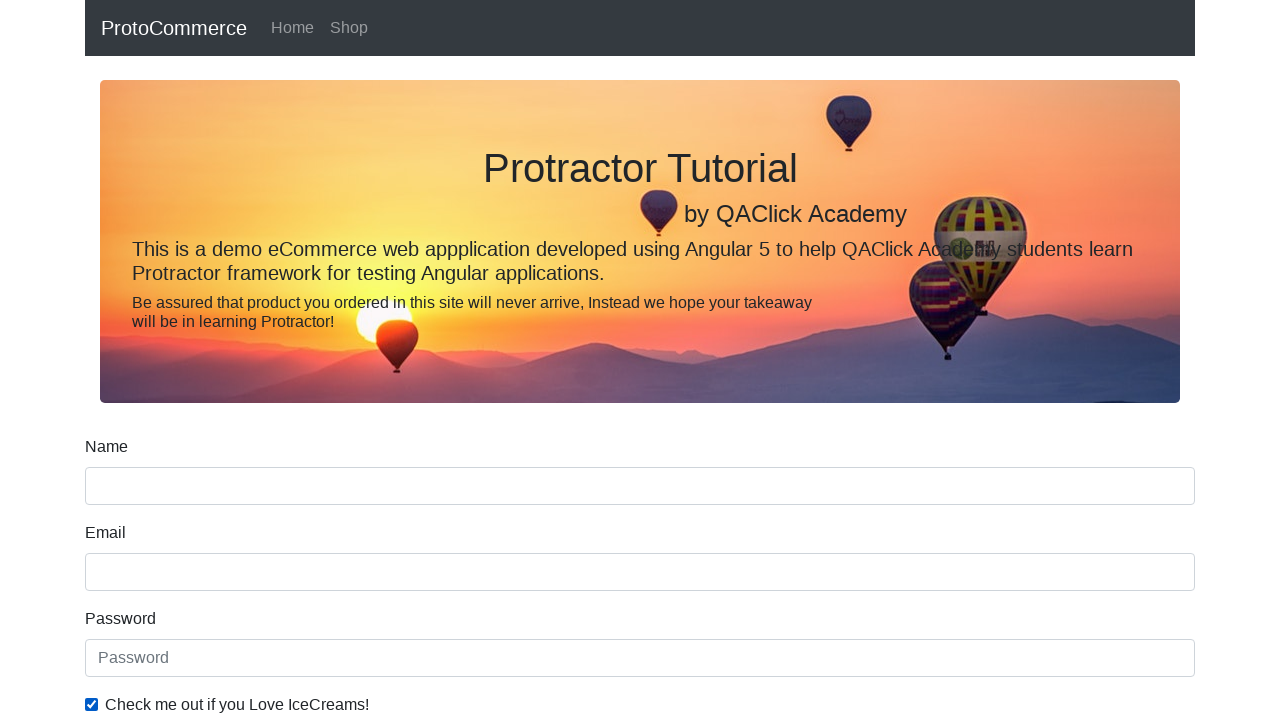

Retrieved selected dropdown option text
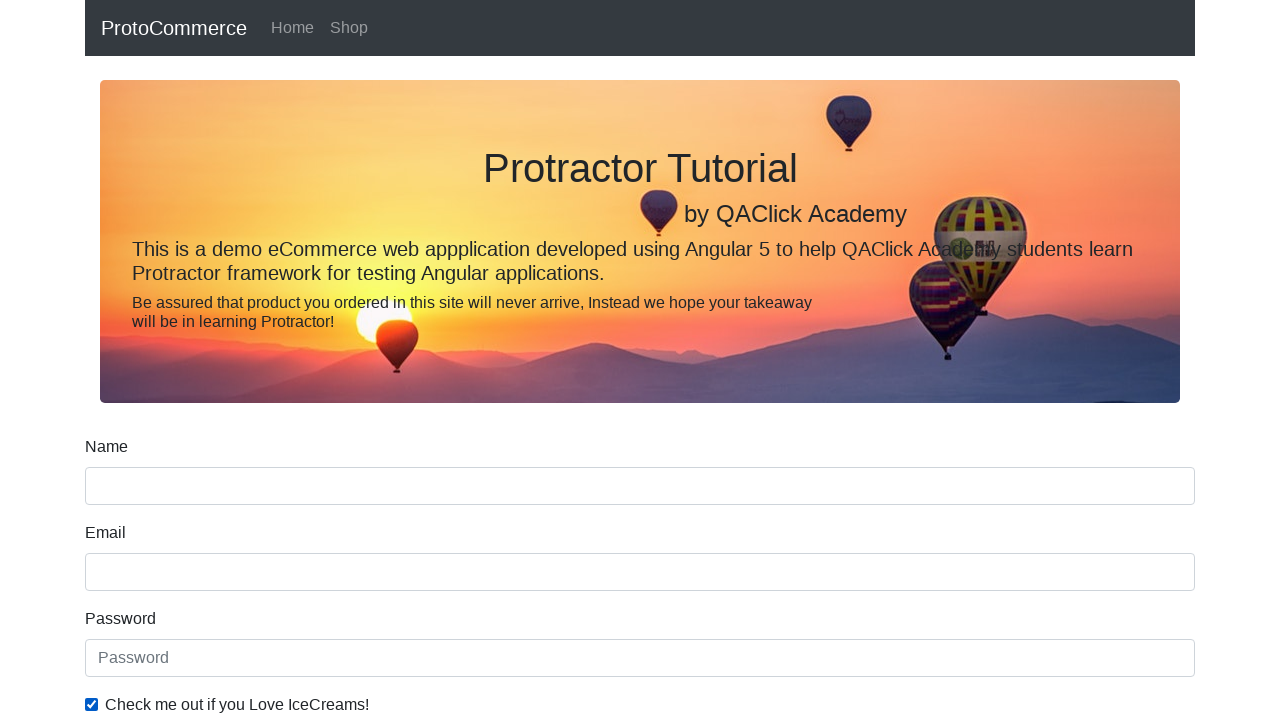

Verified that 'Female' is the selected option
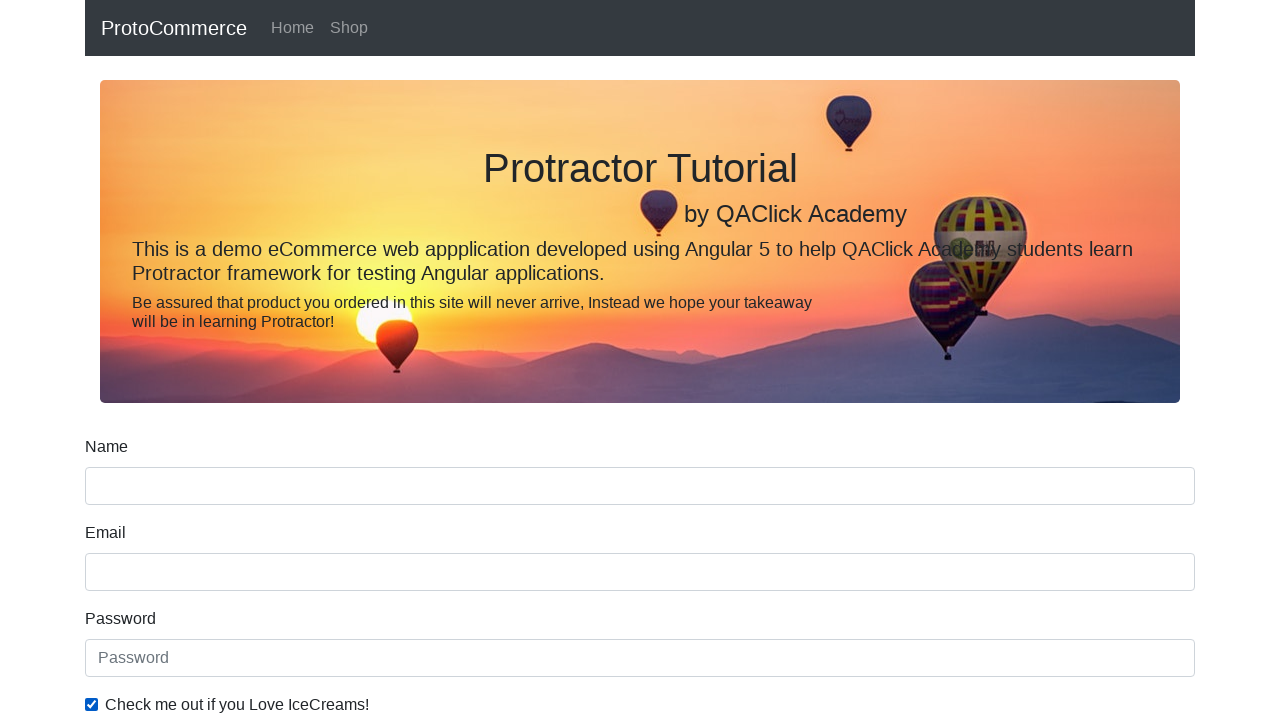

Filled the password field with 'testpass123' on internal:attr=[placeholder="Password"i]
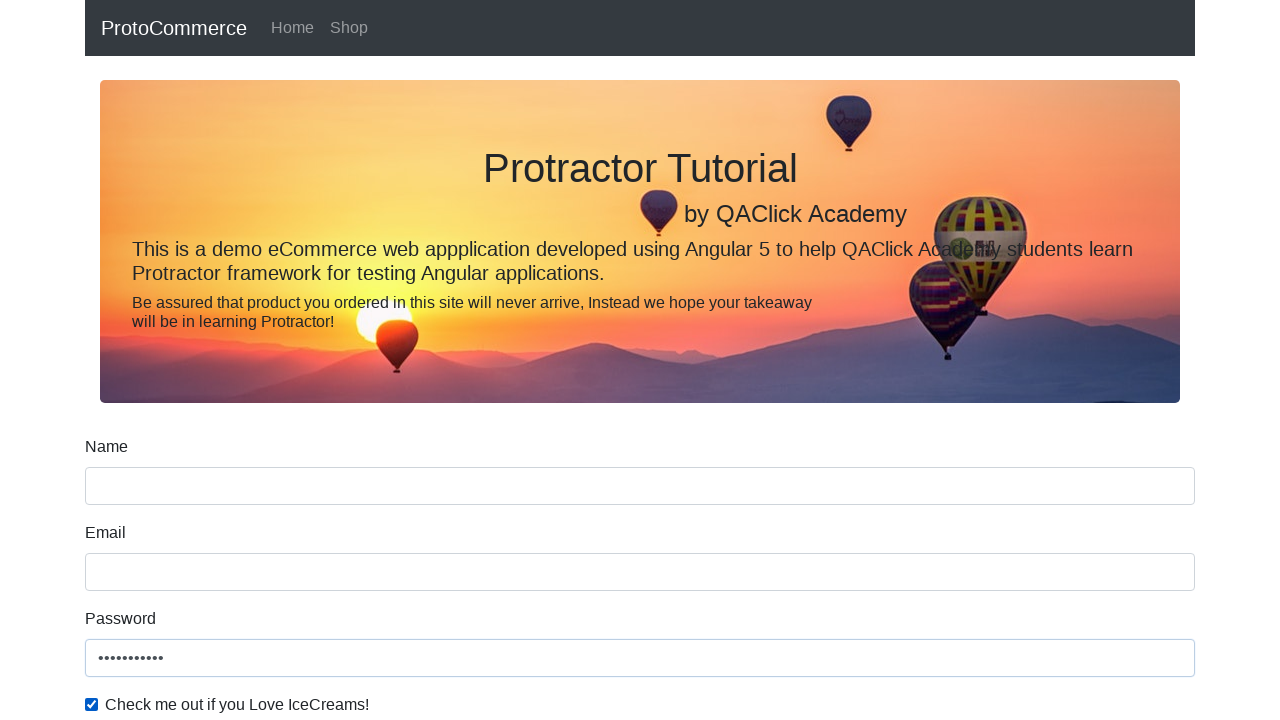

Clicked the Submit button at (123, 491) on internal:role=button[name="Submit"i]
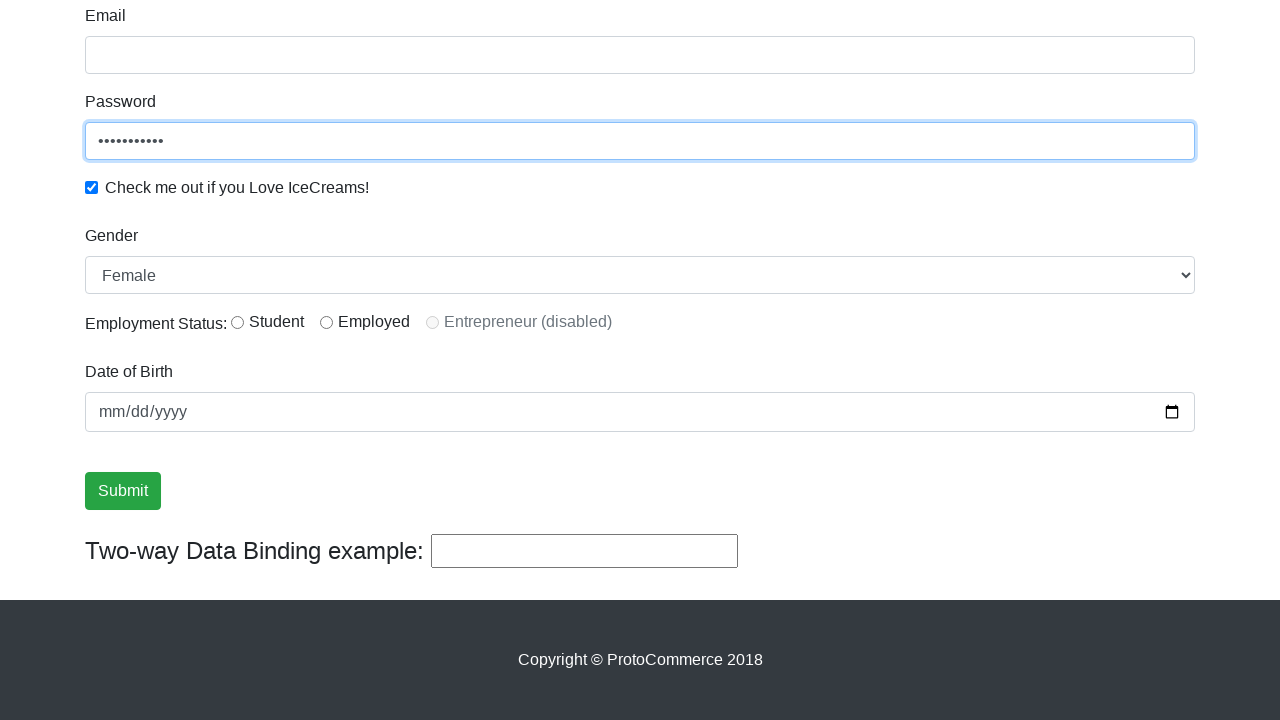

Verified success message is visible
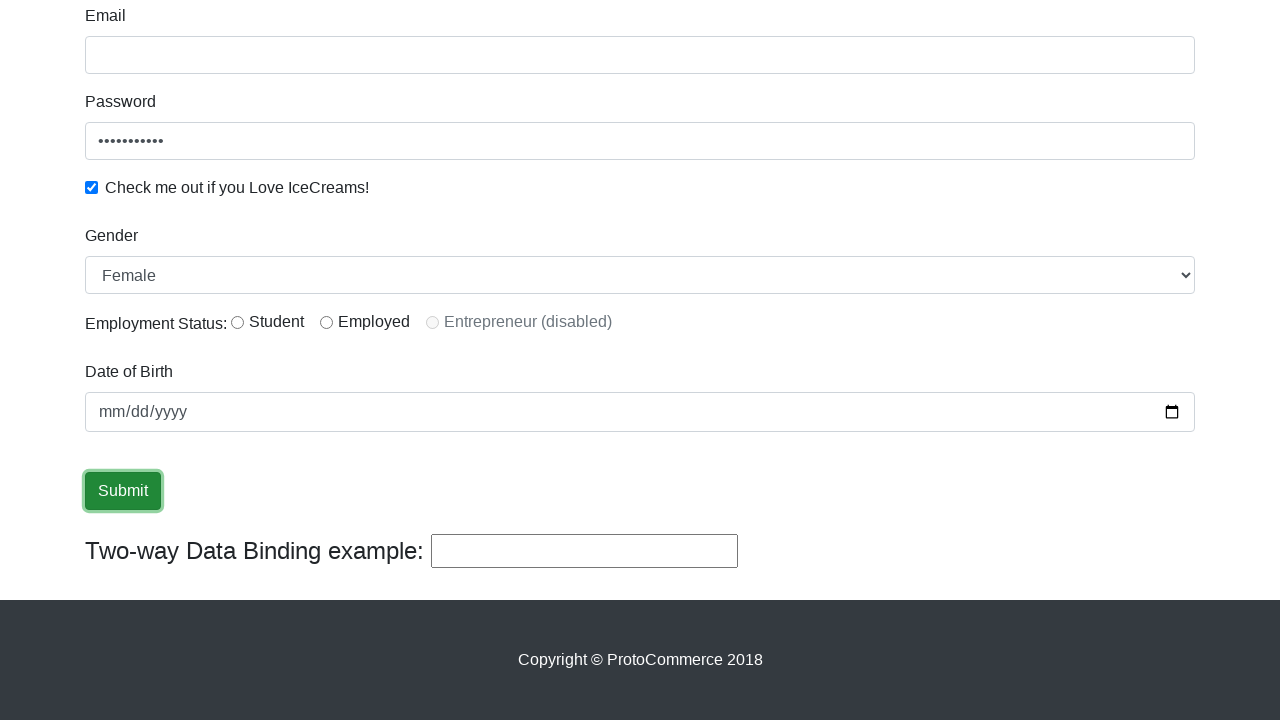

Clicked on the Shop link at (349, 28) on internal:role=link[name="Shop"i]
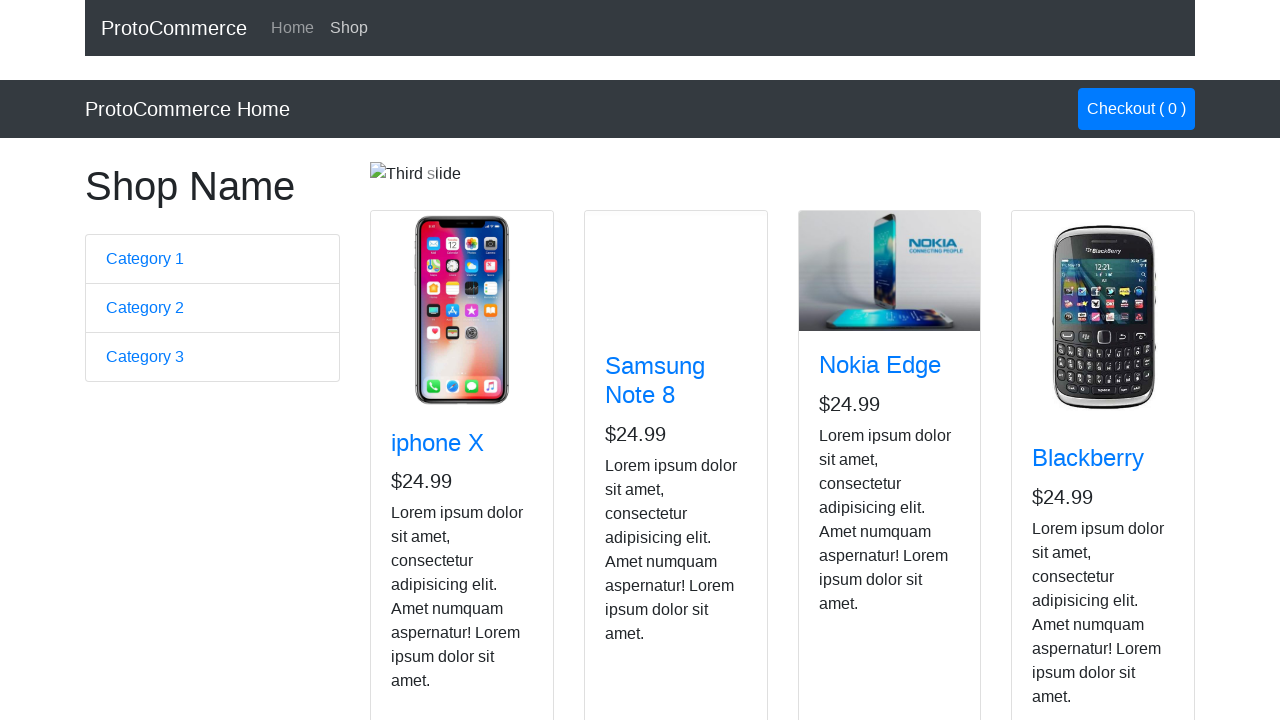

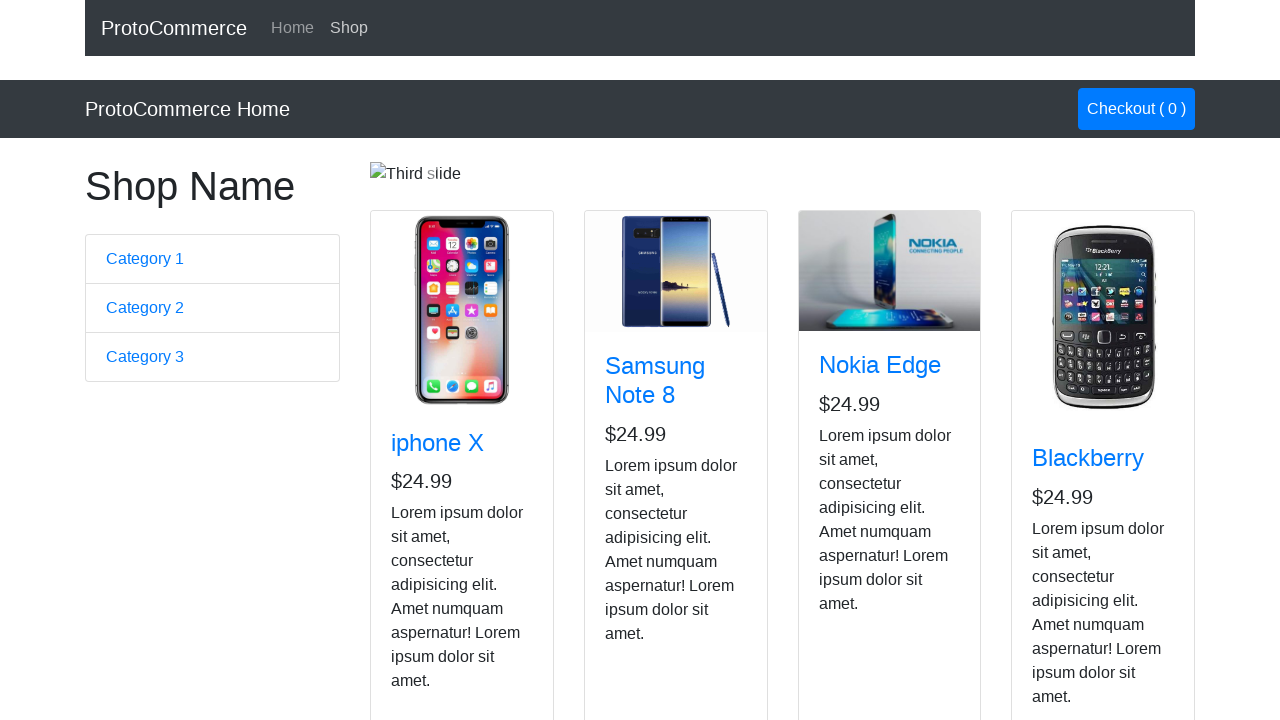